Tests partial link text locator by finding and clicking a link using partial text match

Starting URL: http://omayo.blogspot.com

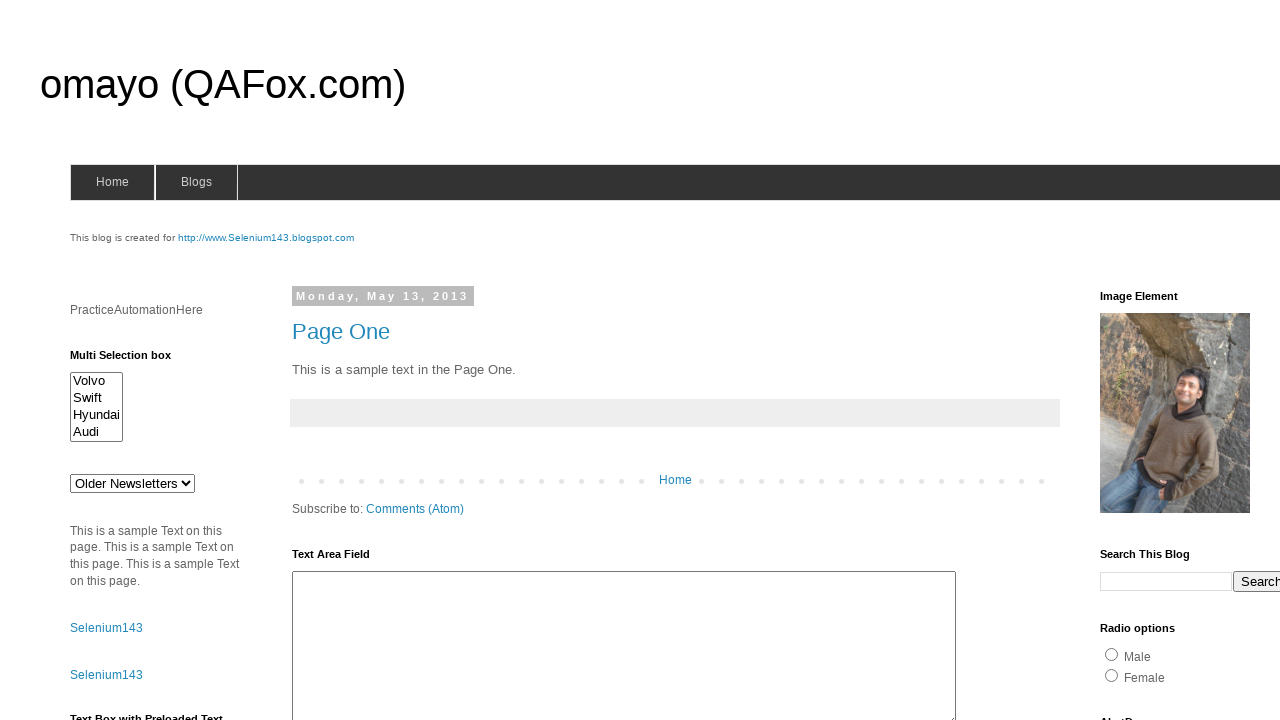

Clicked link containing 'compendiumdev' text using partial link text locator at (1160, 360) on text=compendiumdev
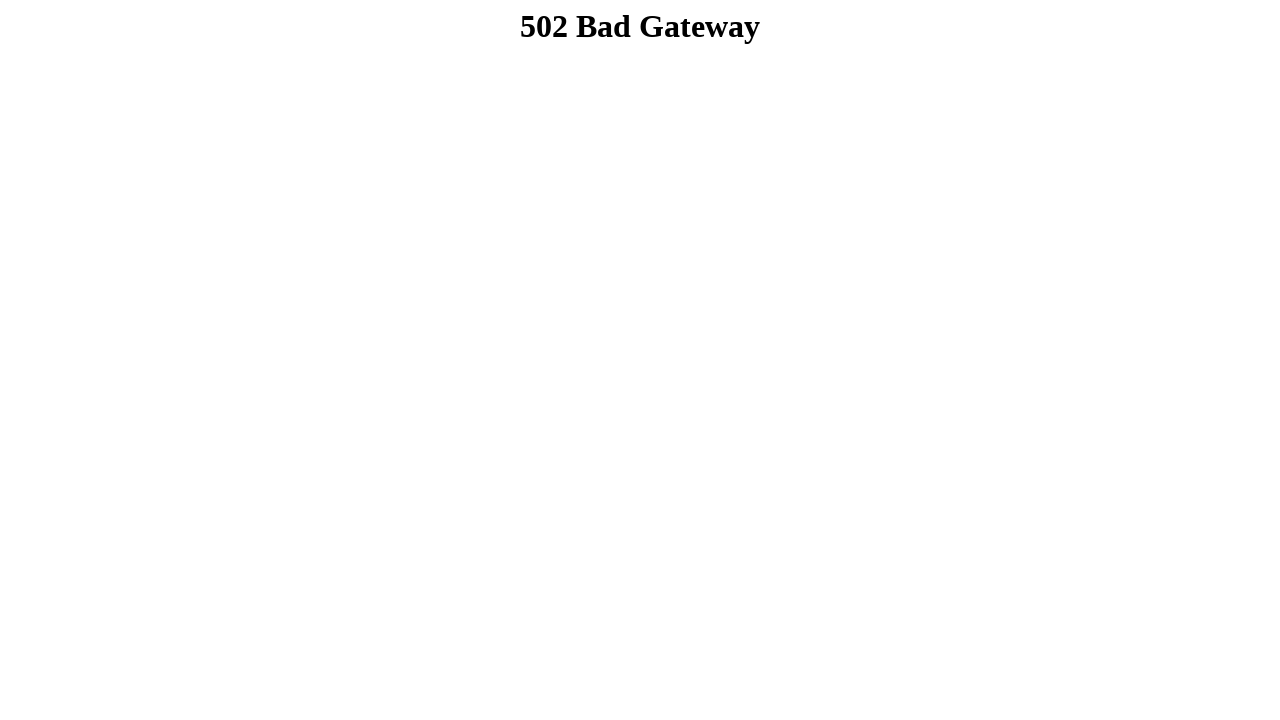

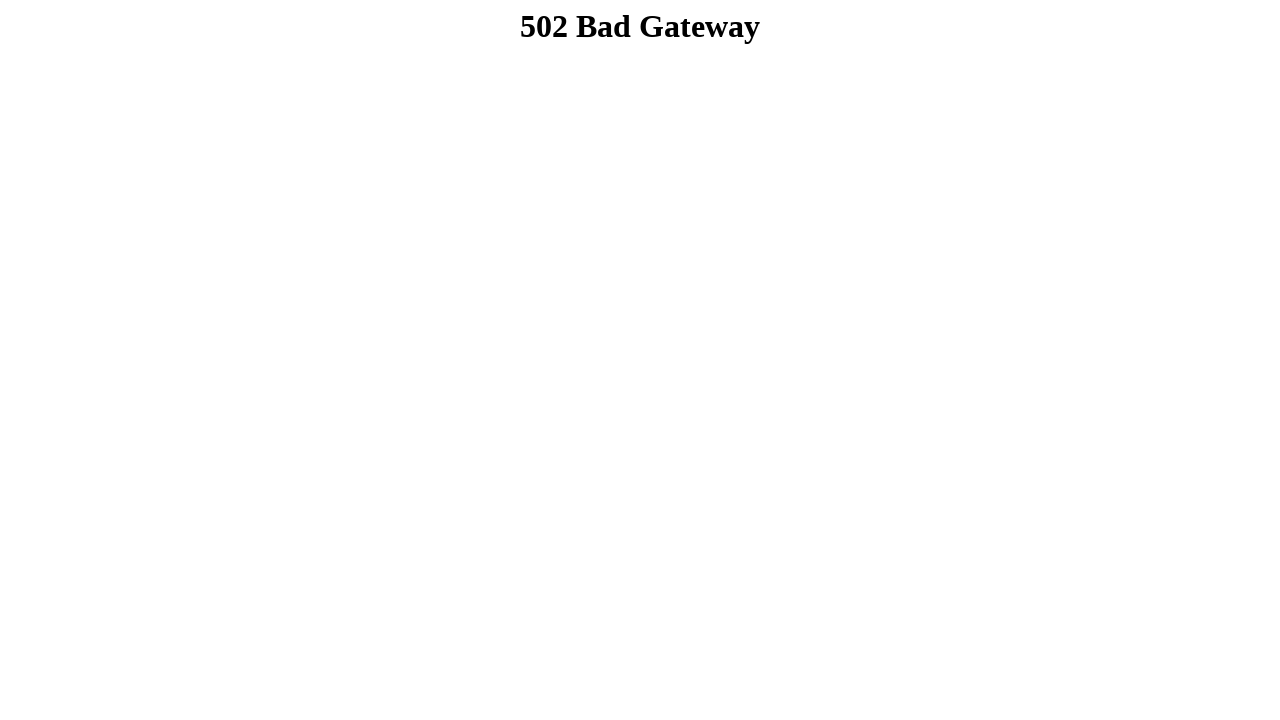